Navigates through Browse Languages menu to letter J and verifies the page description text

Starting URL: http://www.99-bottles-of-beer.net/

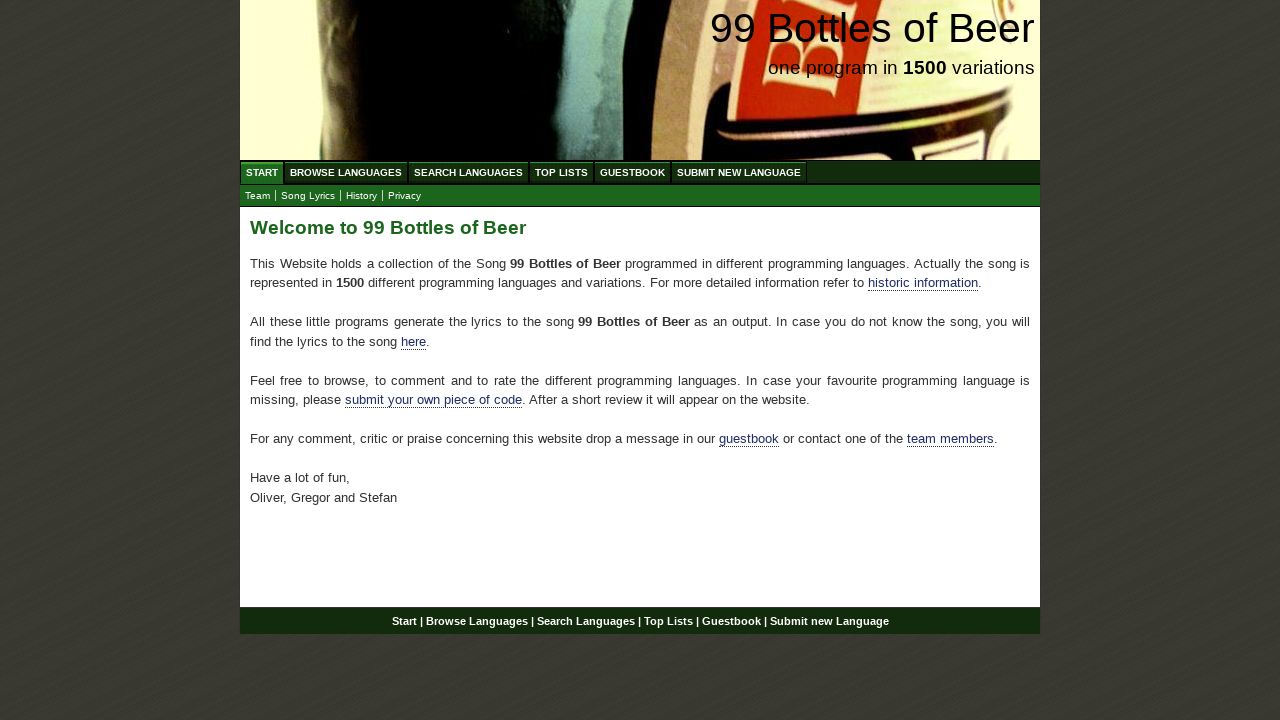

Clicked on Browse Languages menu at (346, 172) on xpath=//li/a[@href='/abc.html']
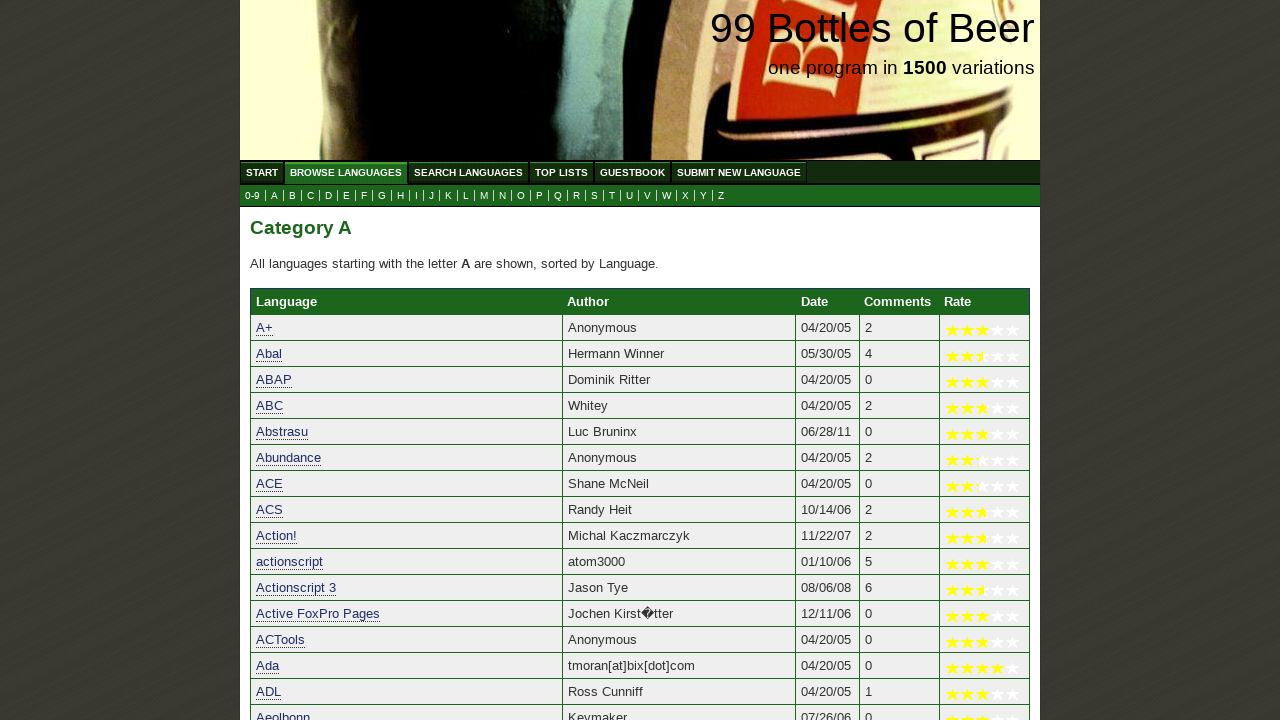

Clicked on letter J submenu at (432, 196) on xpath=//a[@href='j.html']
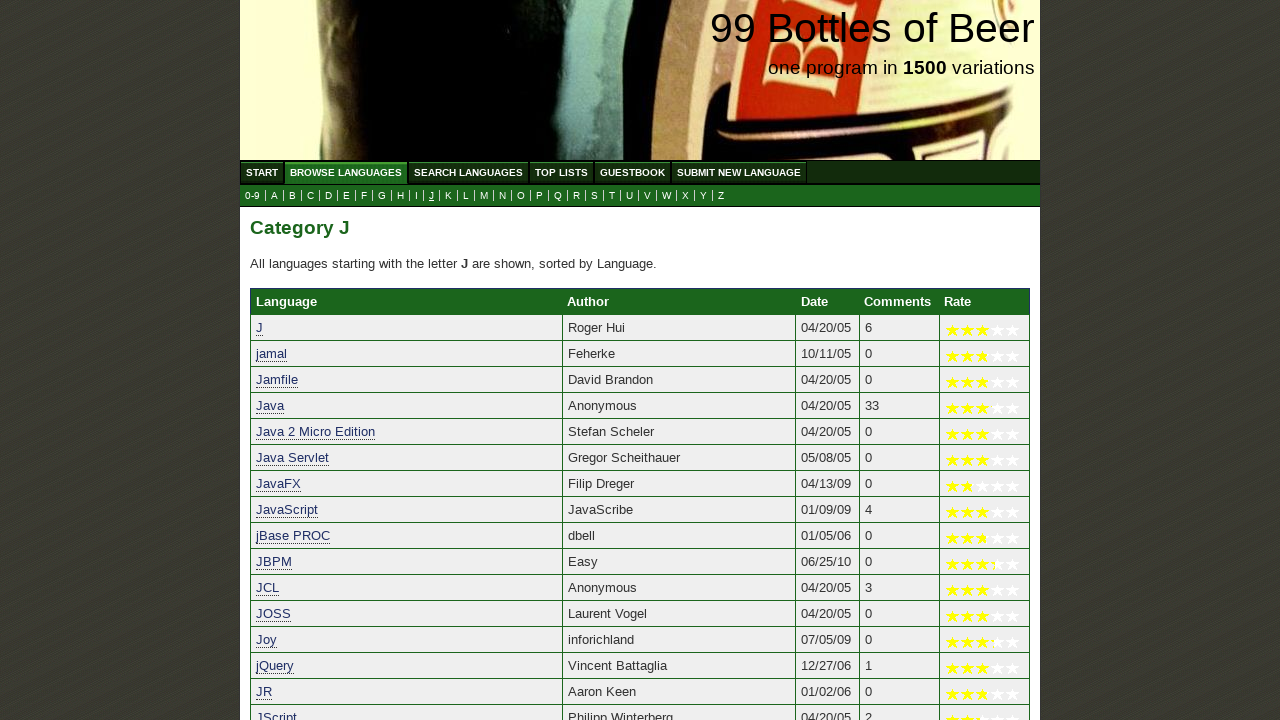

Verified page description text 'All languages' is present
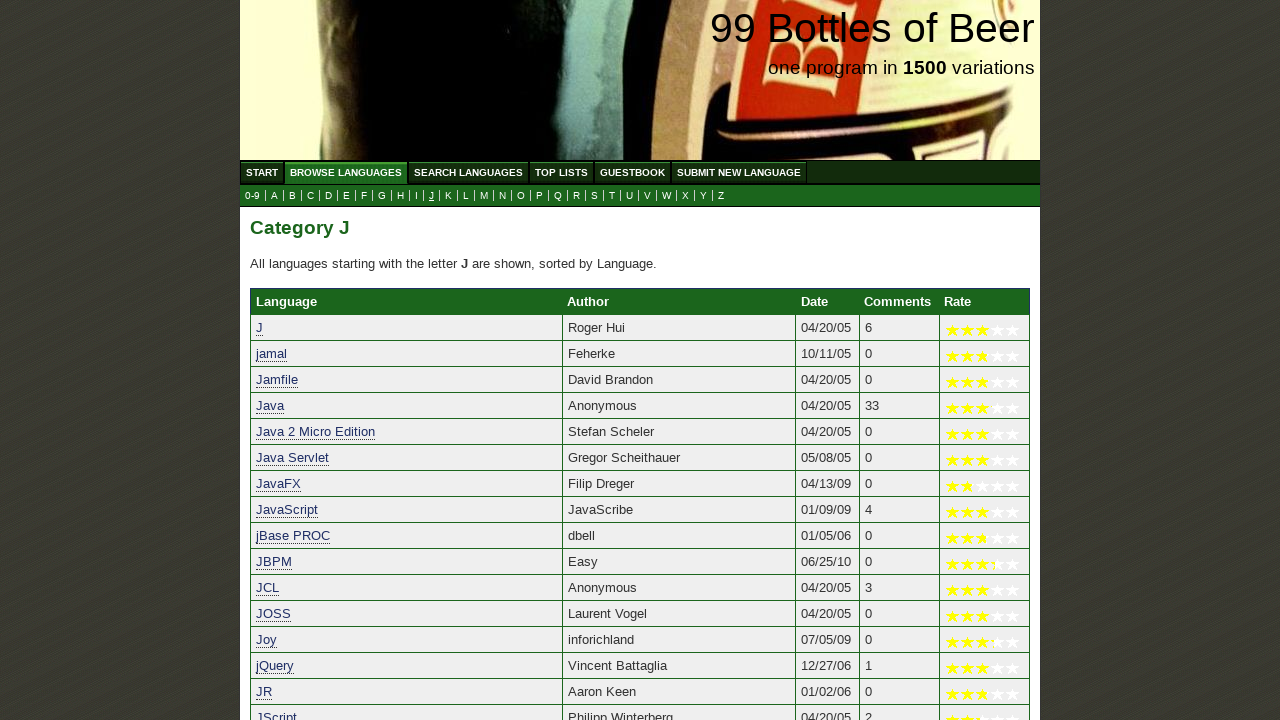

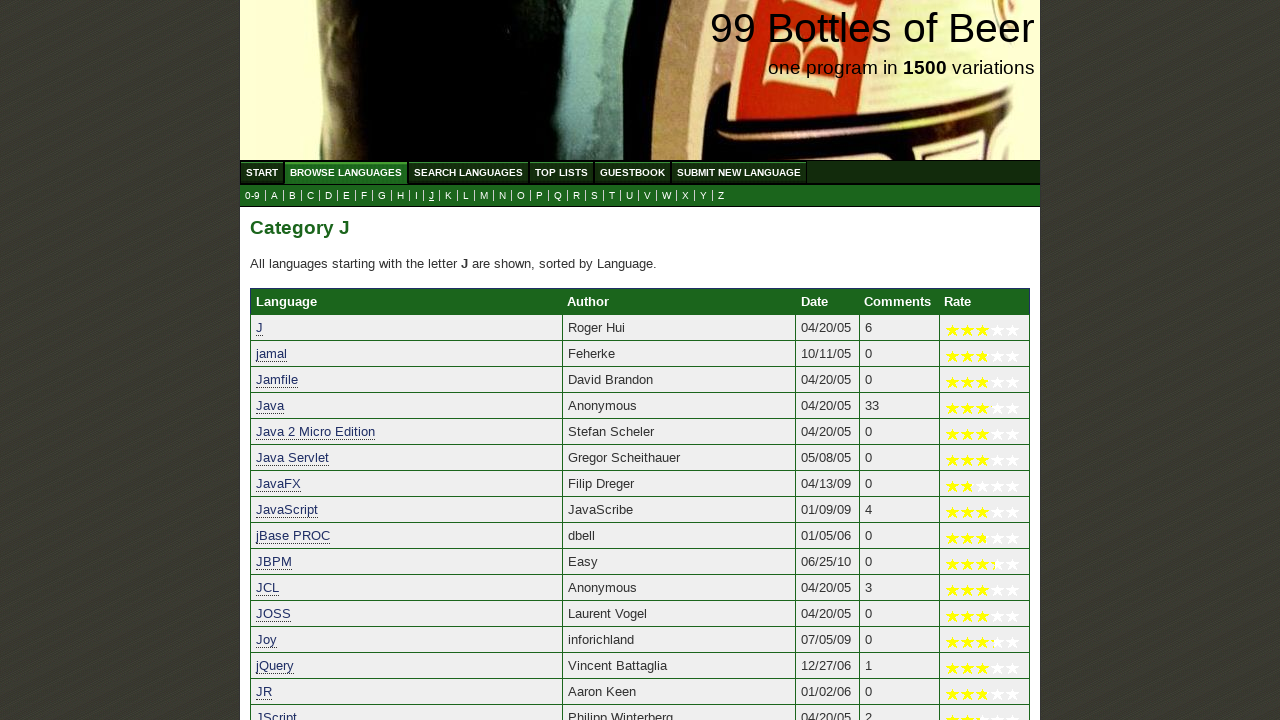